Tests editable dropdown fields on a Vietnamese financial tool by selecting job, gender, and marital status options.

Starting URL: https://sps.finpeace.vn/tools/sktccn

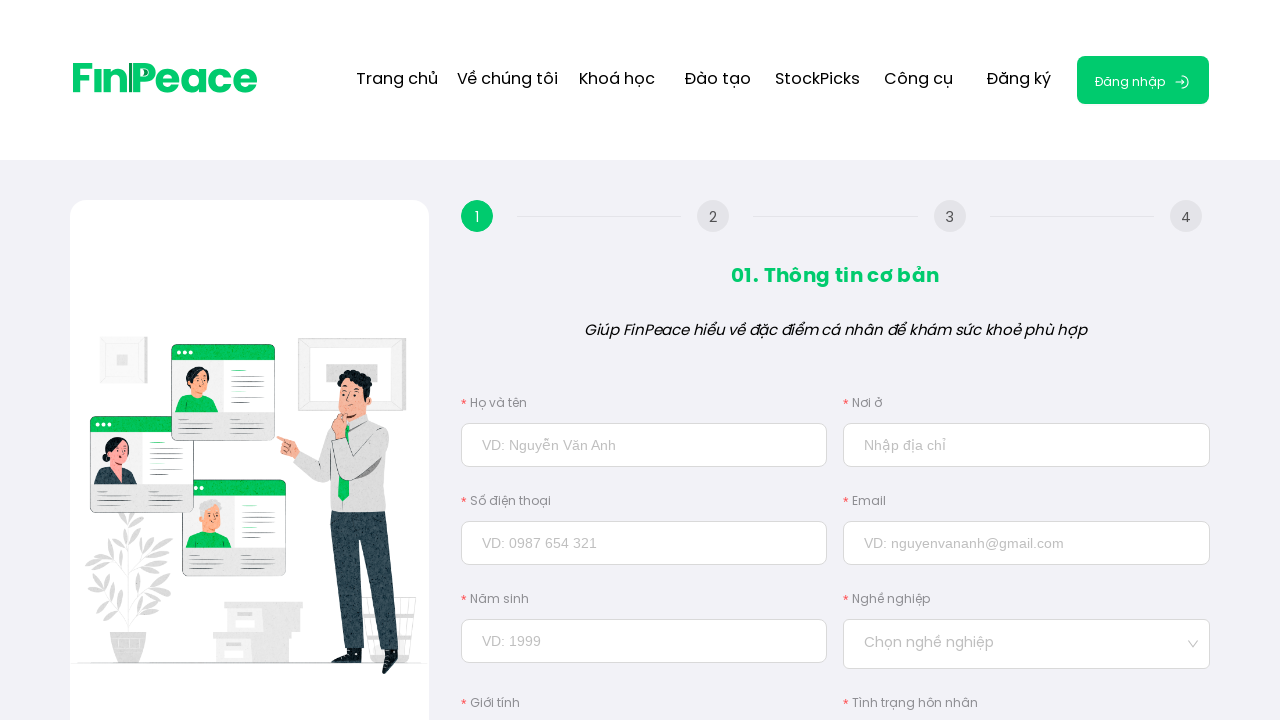

Waited 5 seconds for FinPeace page to load
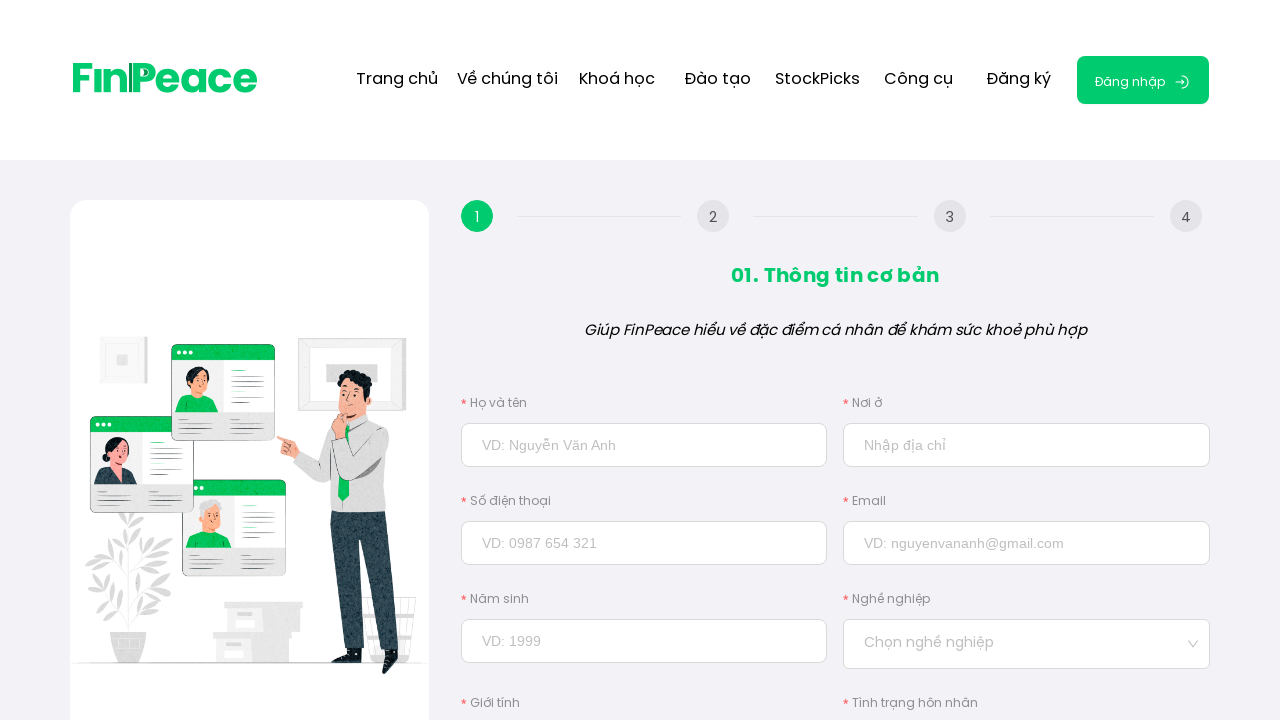

Filled job field with 'Công nghệ thông tin' on //input[@id='job_id']
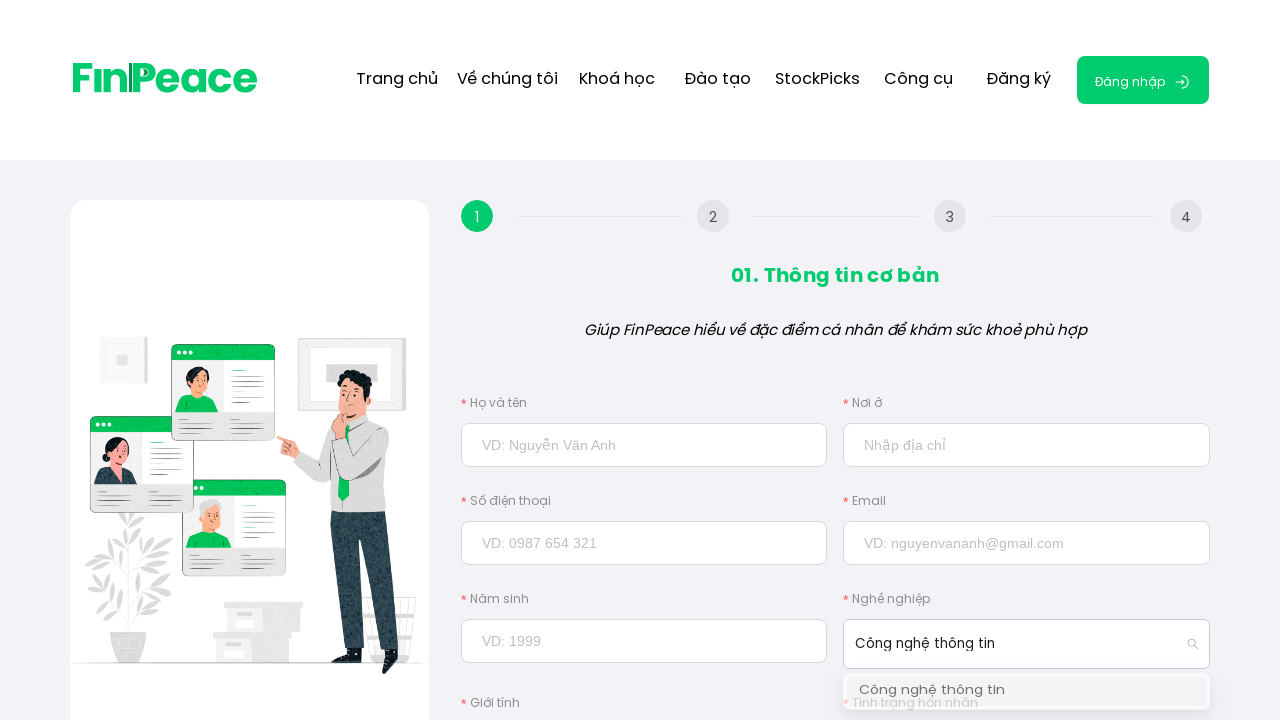

Job dropdown options loaded
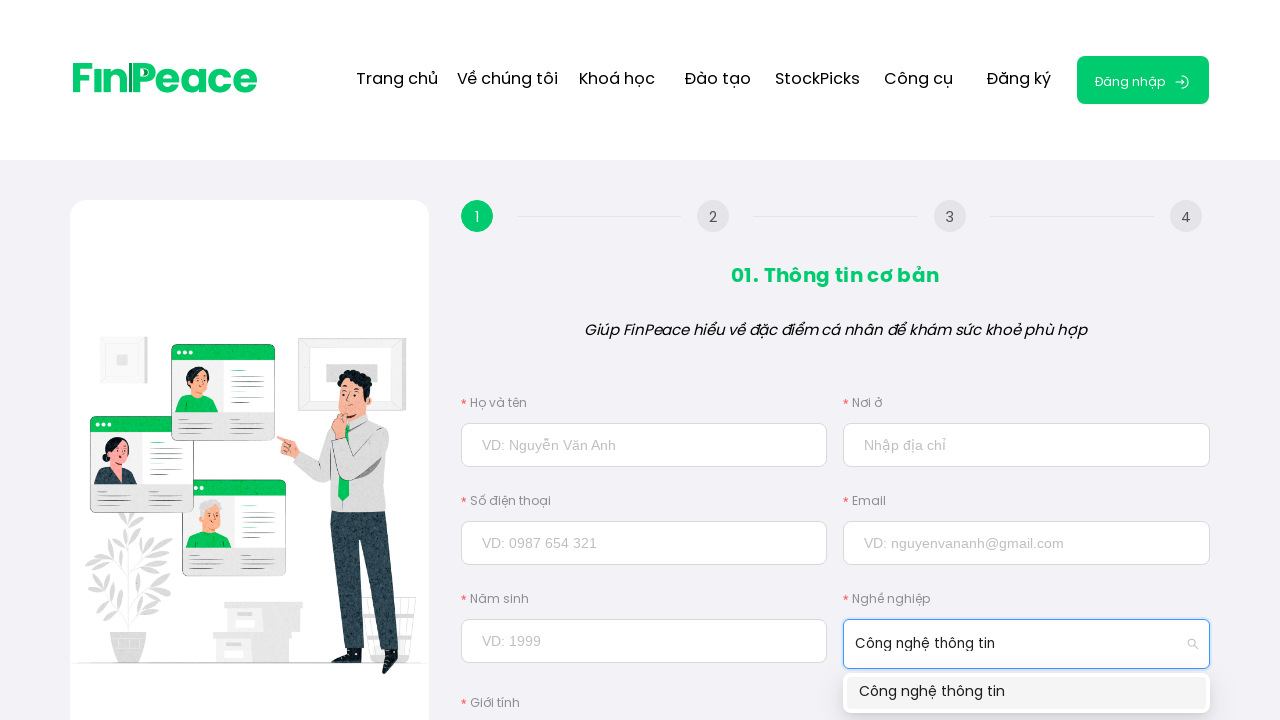

Selected job option 'Công nghệ thông tin' at (1027, 693) on xpath=//div[@id='job_id_list']/following-sibling::div[@class='rc-virtual-list']/
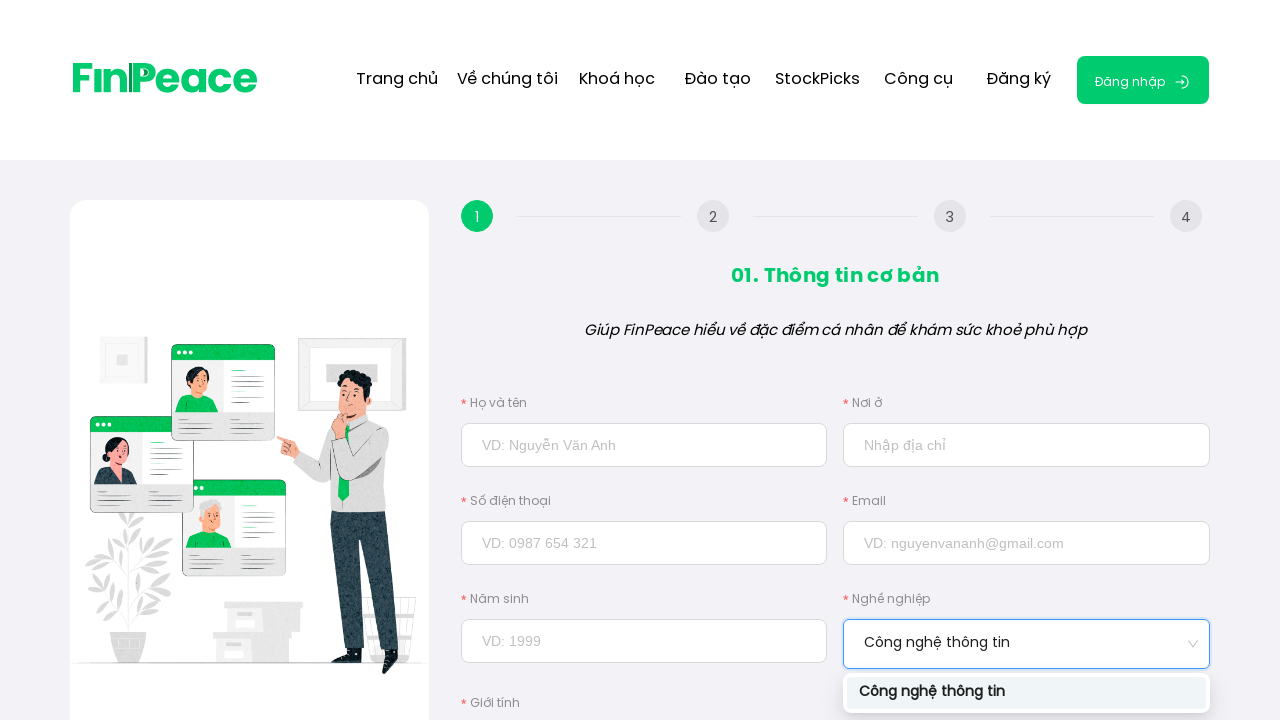

Filled gender field with 'Nữ' on //input[@id='gender']
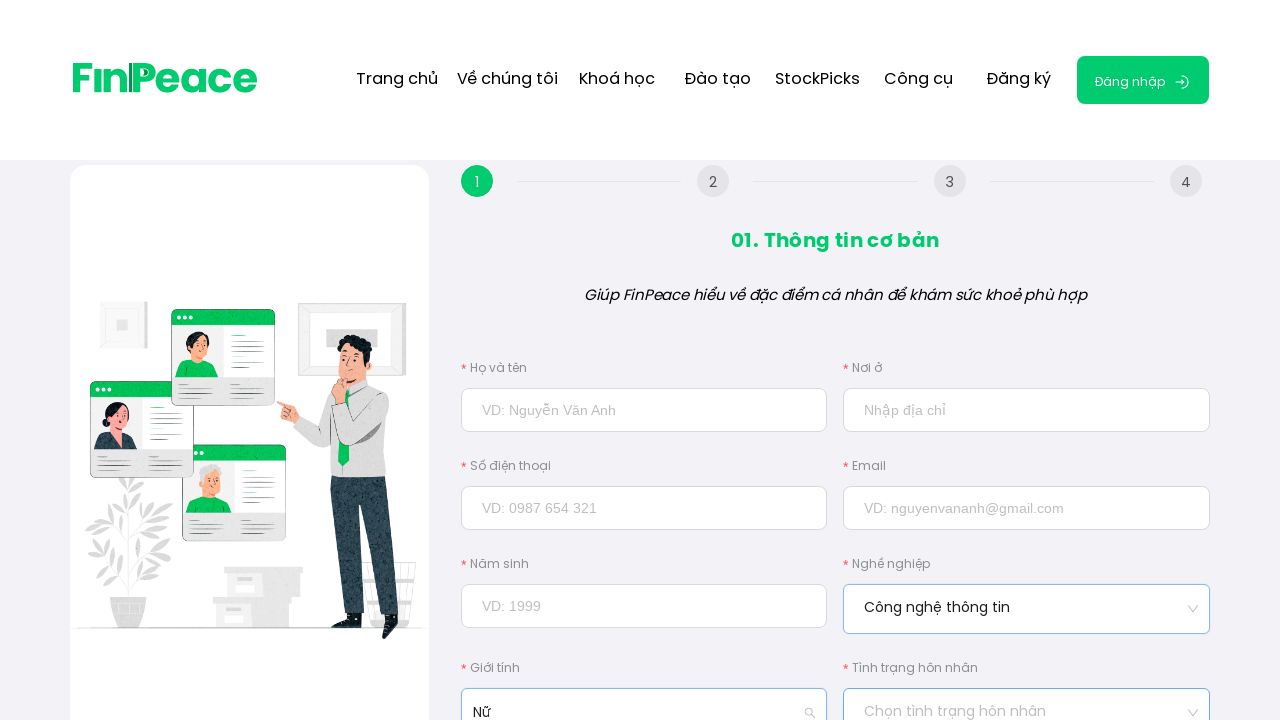

Gender dropdown options loaded
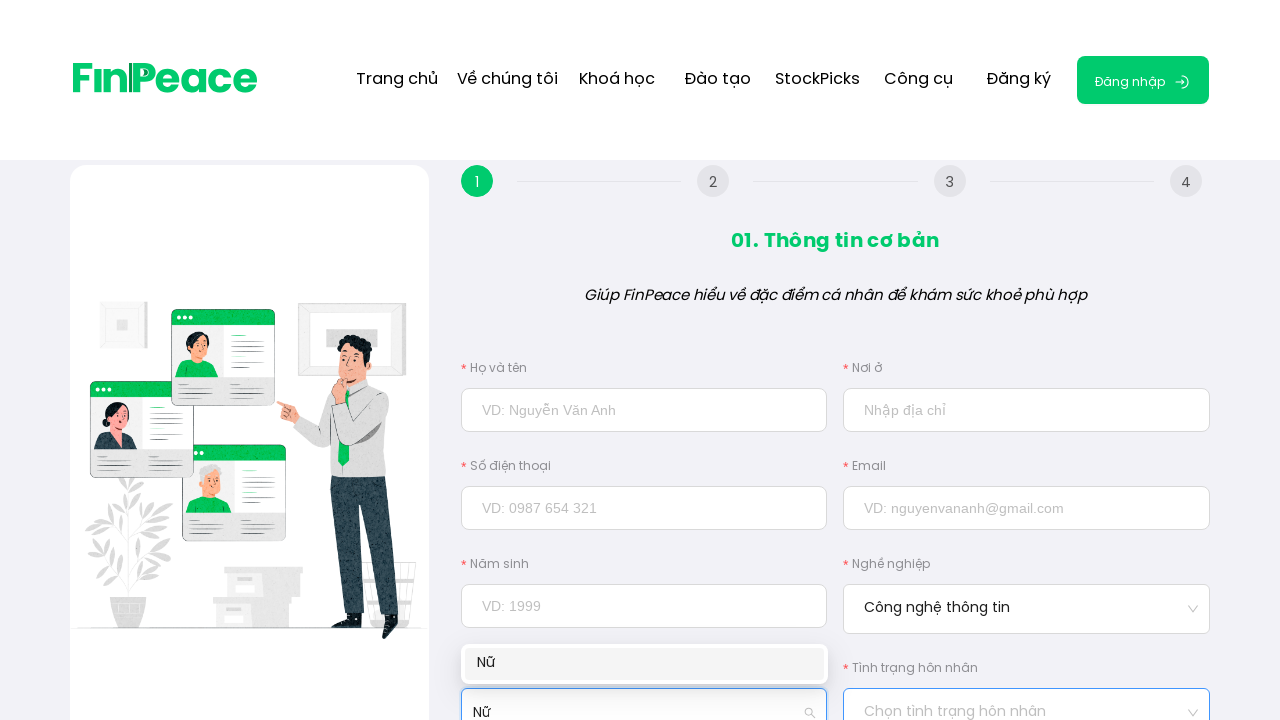

Selected gender option 'Nữ' at (644, 664) on xpath=//div[@id='gender_list']/following-sibling::div[@class='rc-virtual-list']/
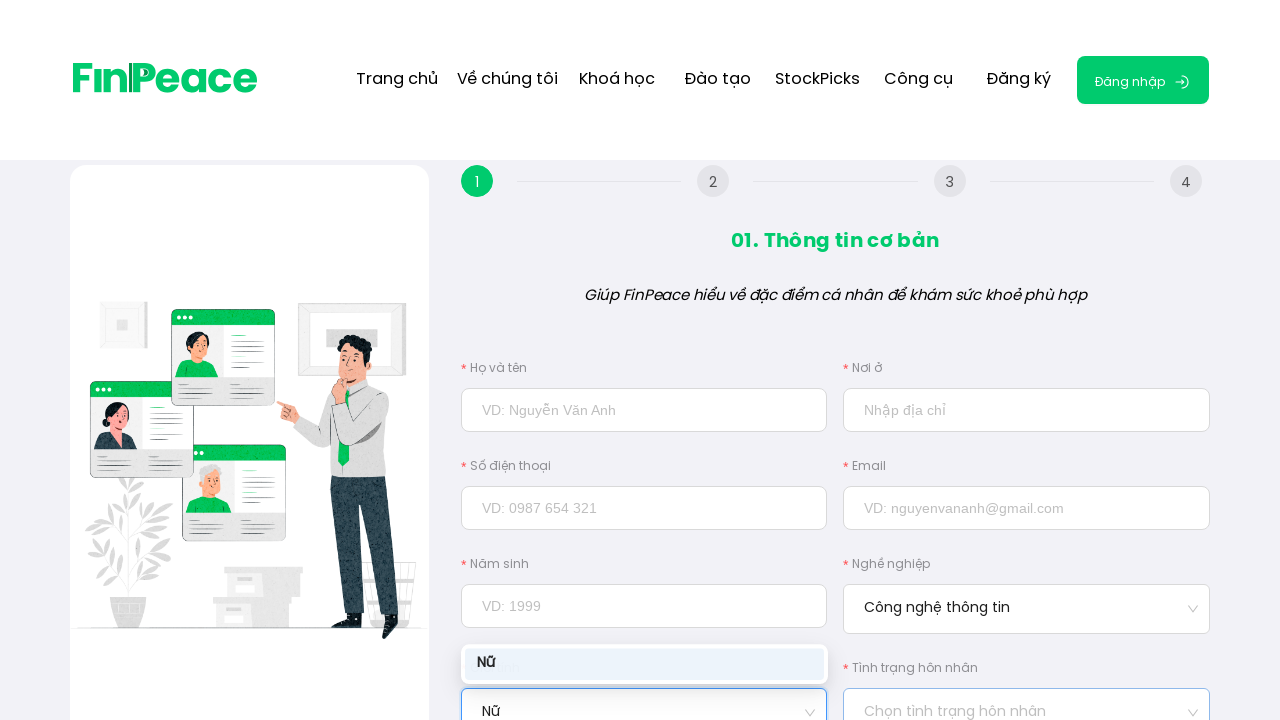

Filled marital status field with 'Kết hôn, đã có con' on //input[@id='married_status']
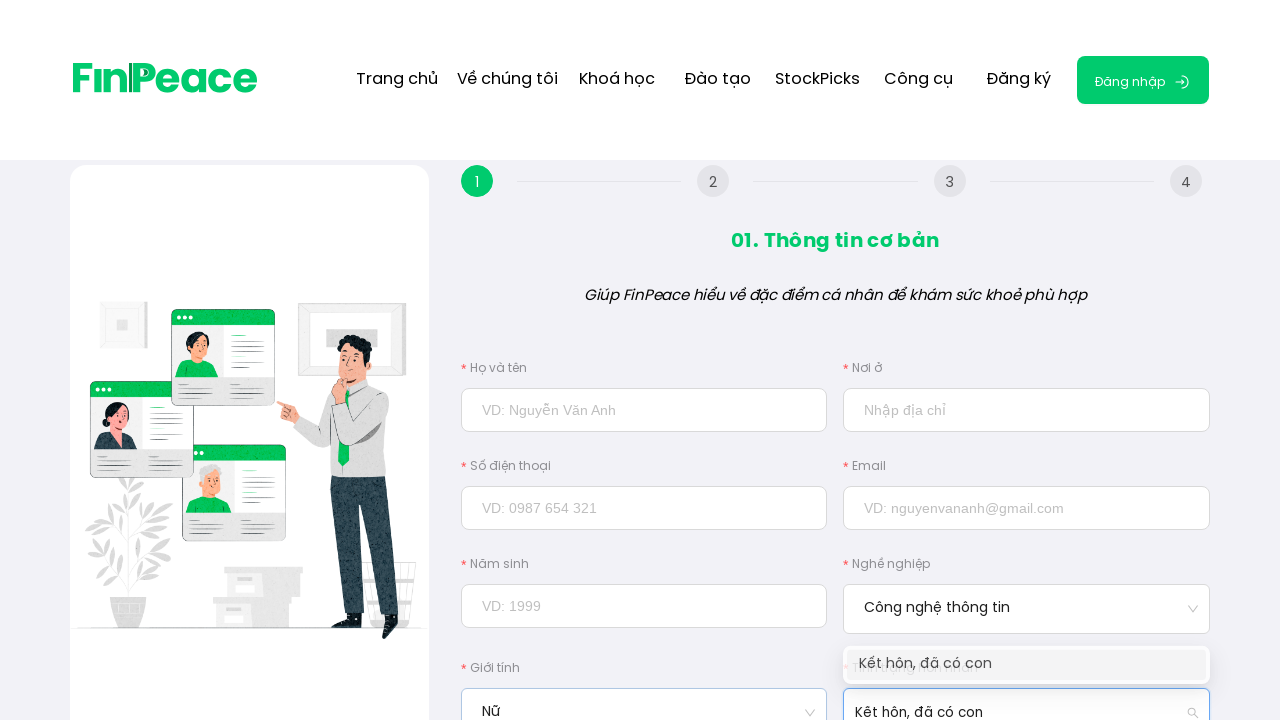

Marital status dropdown options loaded
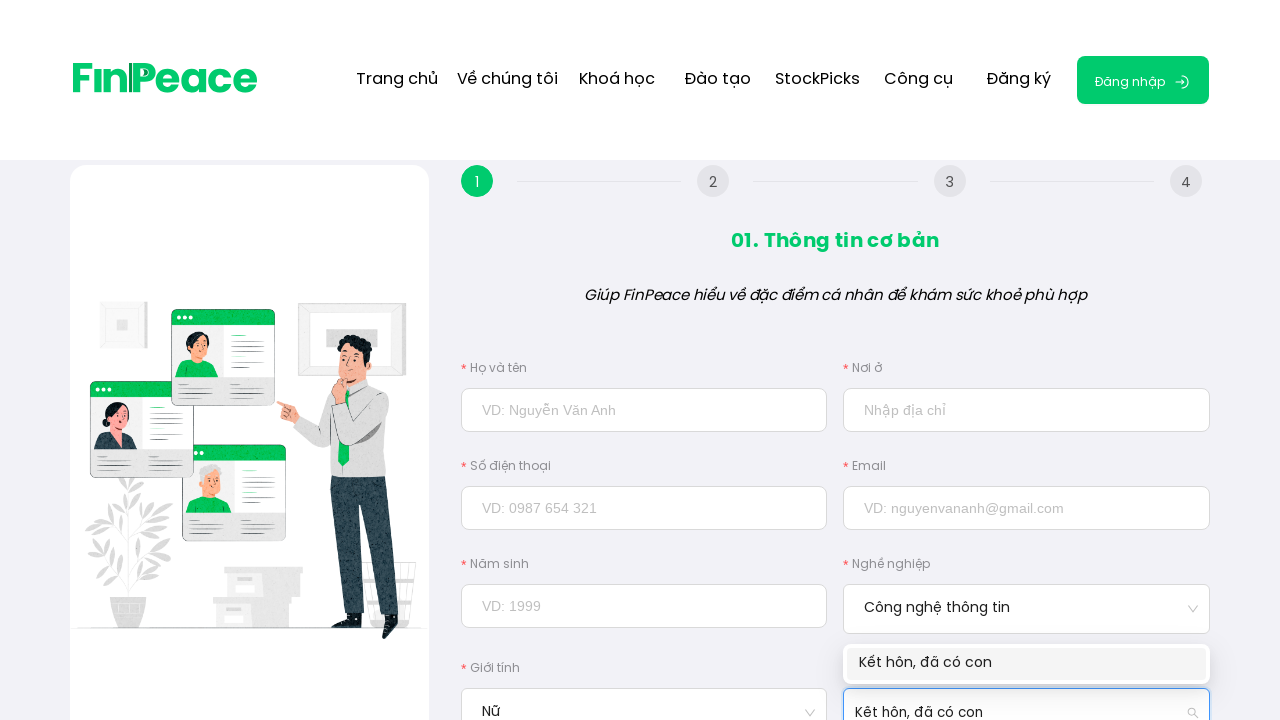

Selected marital status option 'Kết hôn, đã có con' at (1027, 664) on xpath=//div[@id='married_status_list']/following-sibling::div[@class='rc-virtual
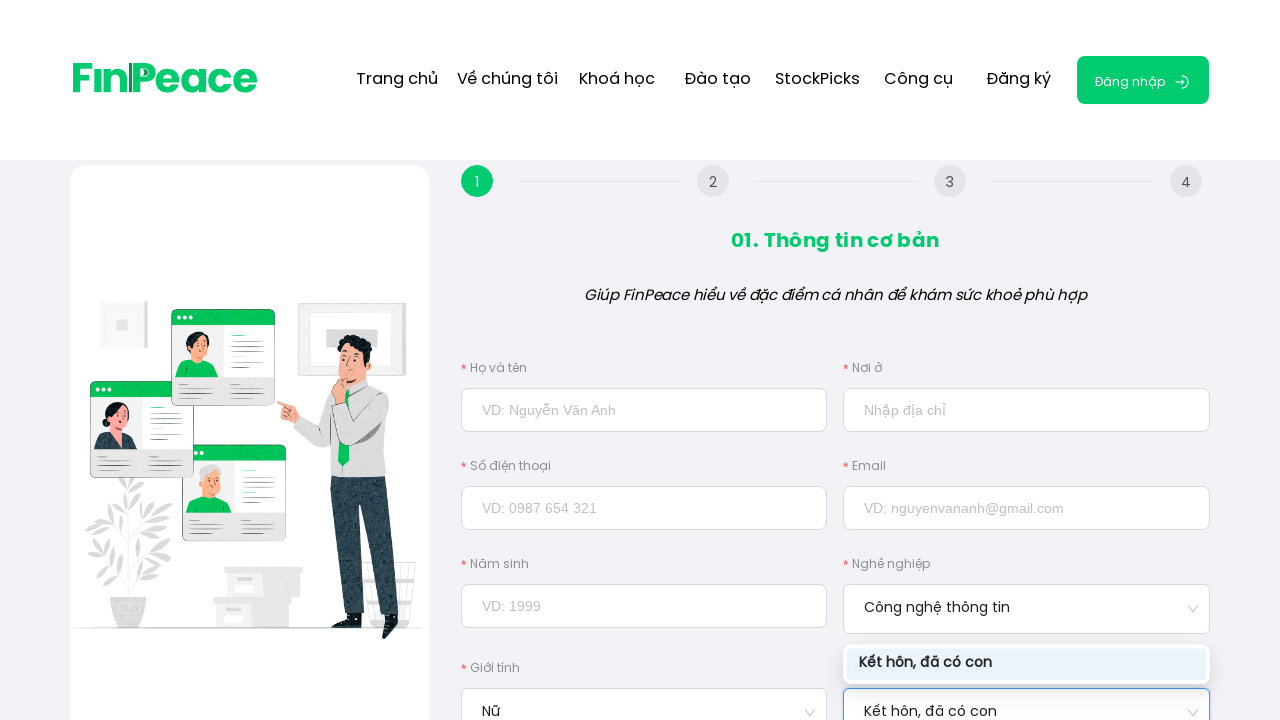

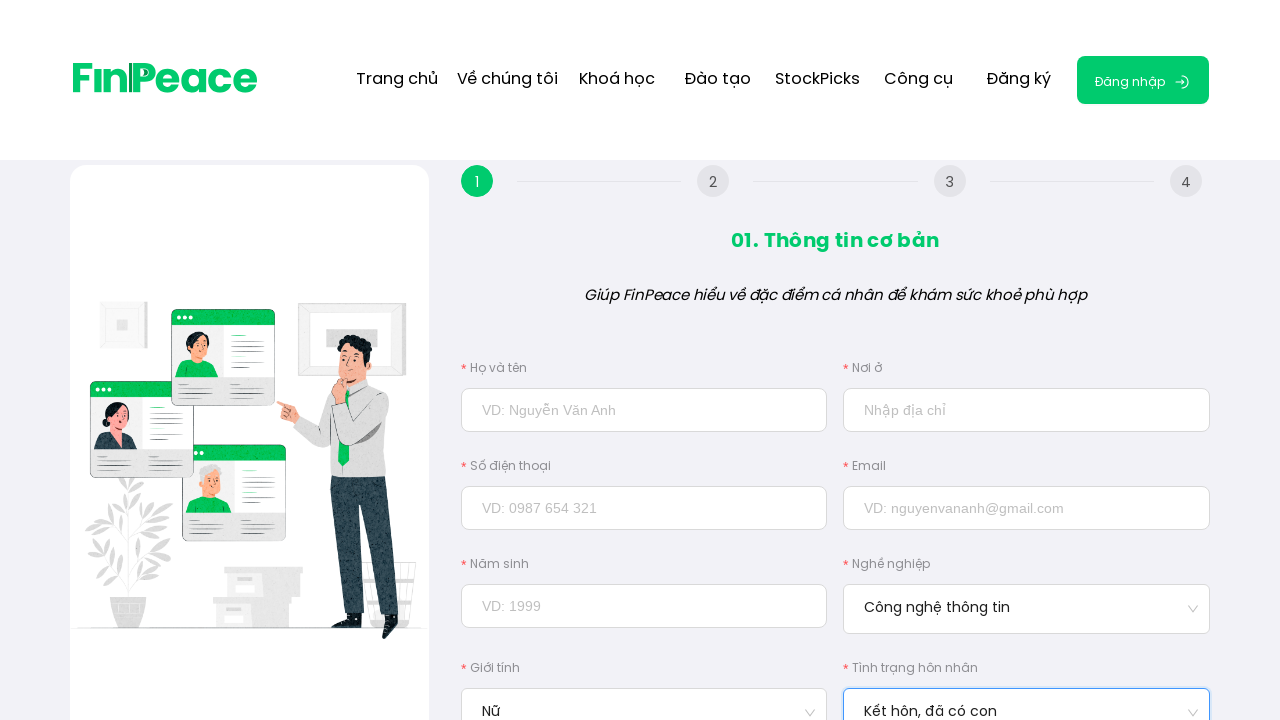